Tests opting out of A/B tests by adding an opt-out cookie before visiting the A/B test page

Starting URL: http://the-internet.herokuapp.com

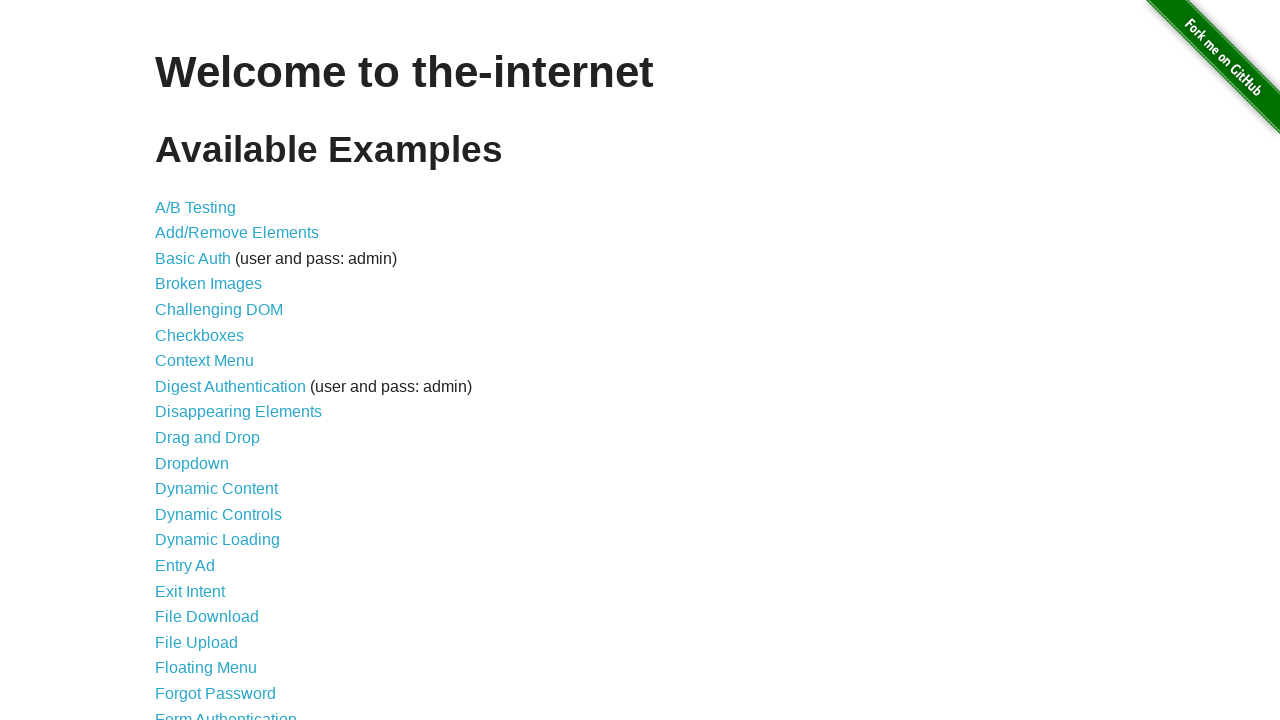

Added opt-out cookie 'optimizelyOptOut' before visiting page
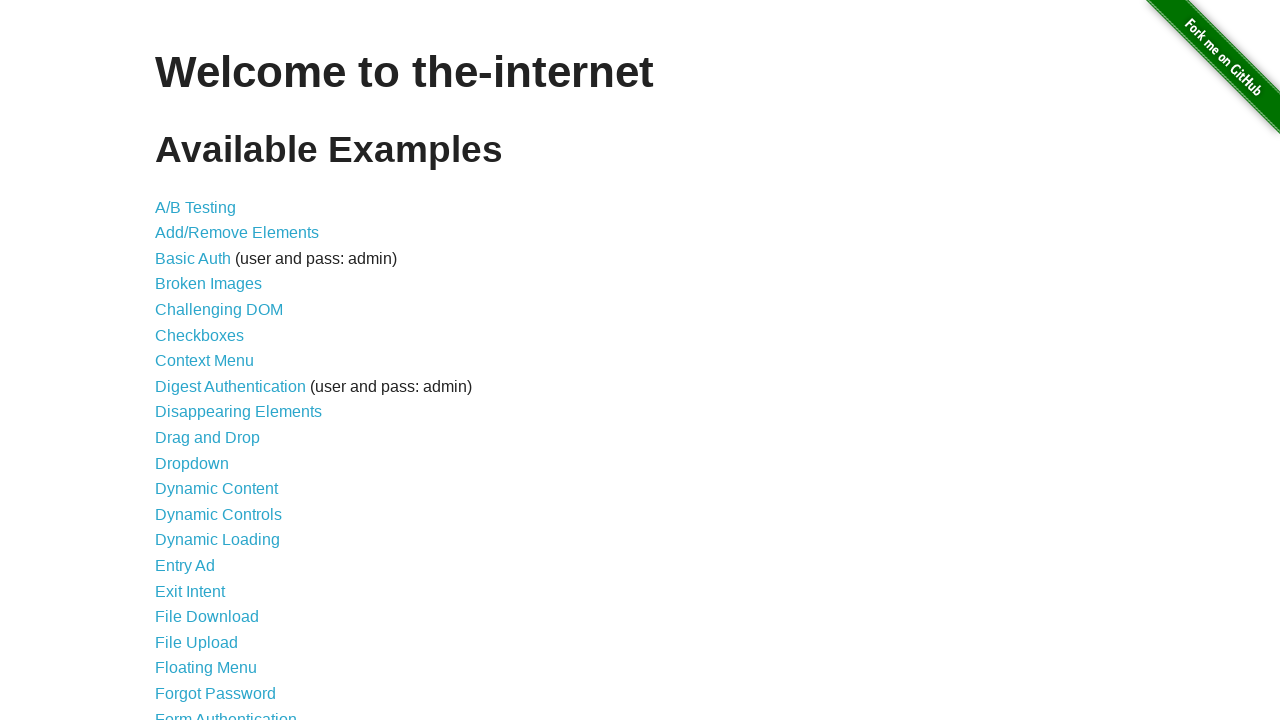

Navigated to A/B test page
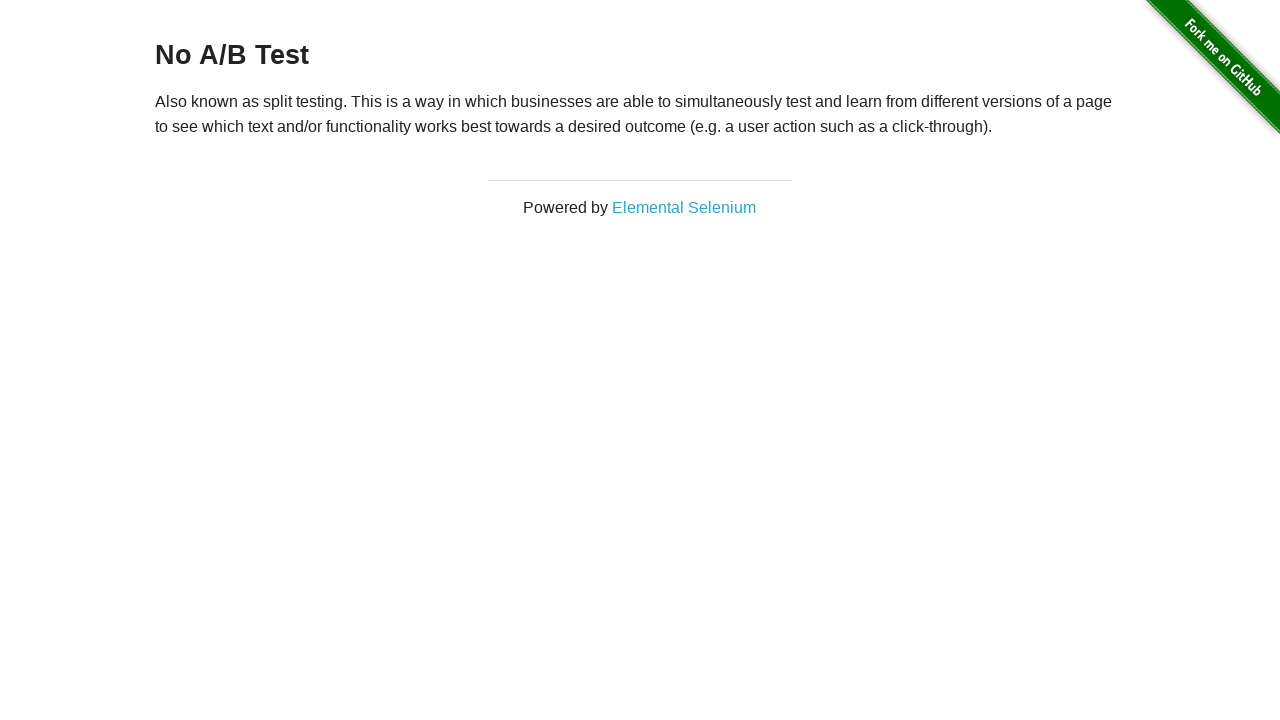

A/B test page heading loaded
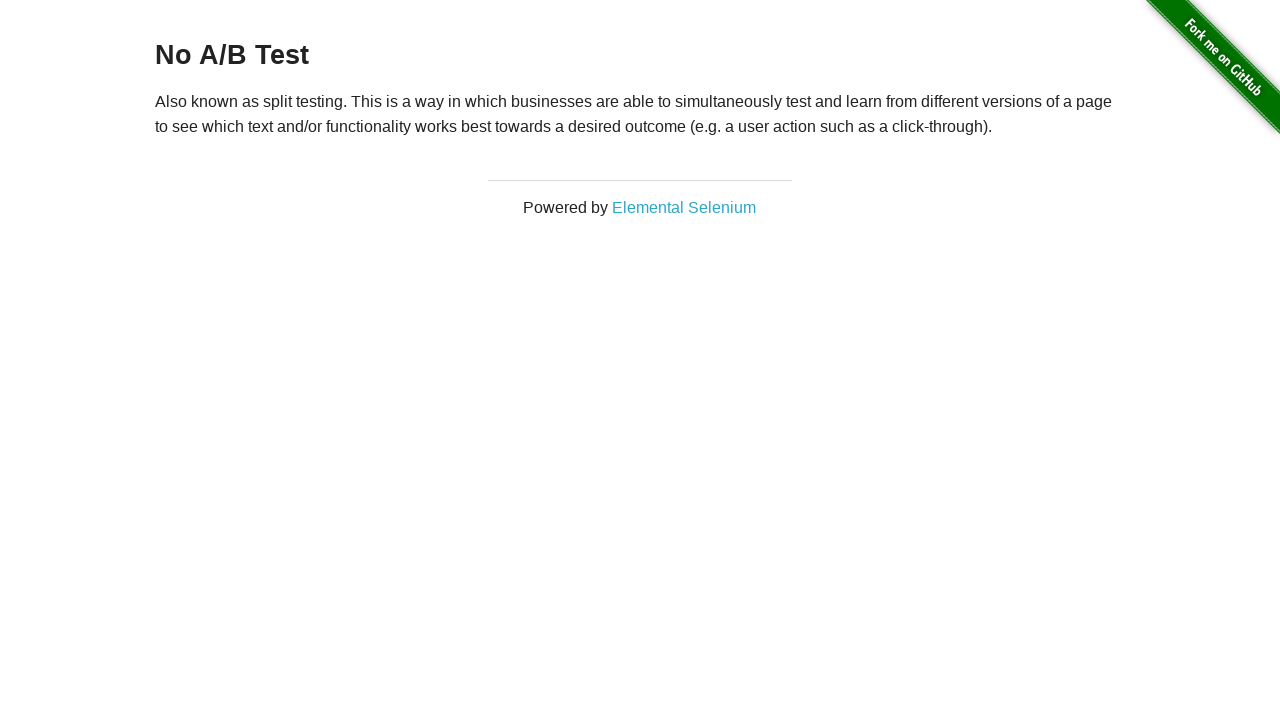

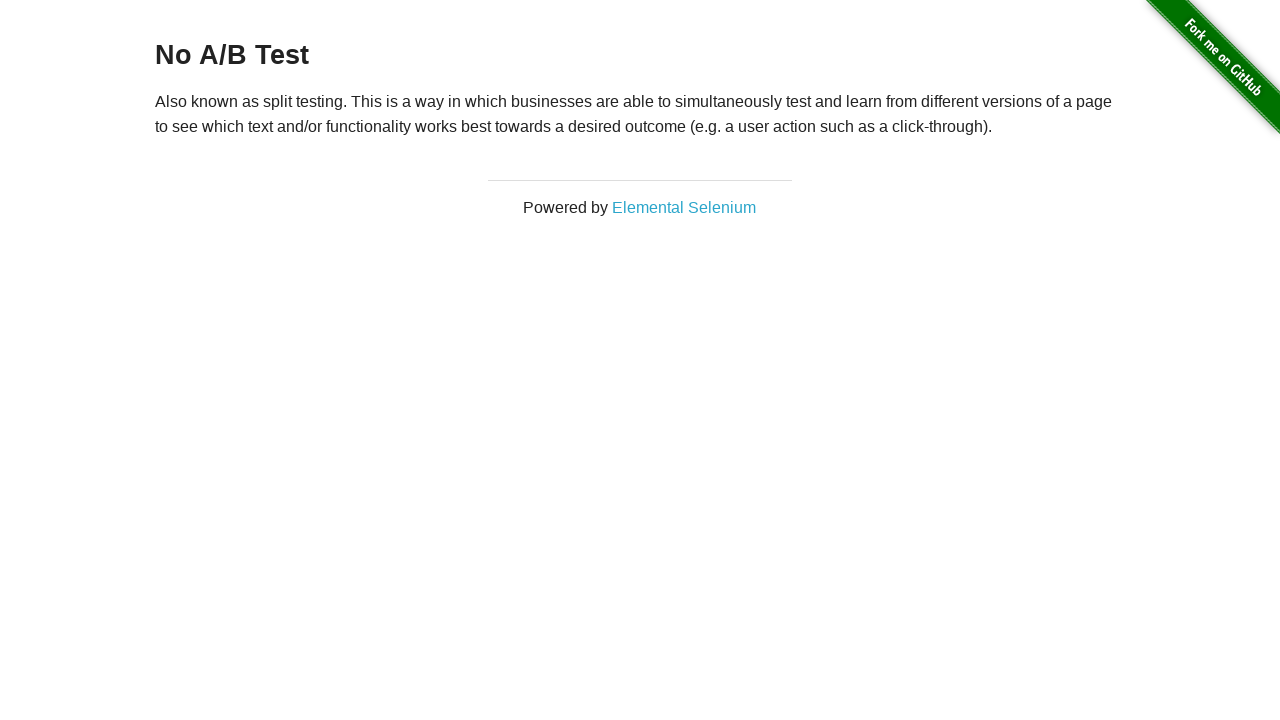